Tests login form error handling with incorrect credentials and then uses the forgot password flow to reset password, verifying error and success messages.

Starting URL: https://rahulshettyacademy.com/locatorspractice/

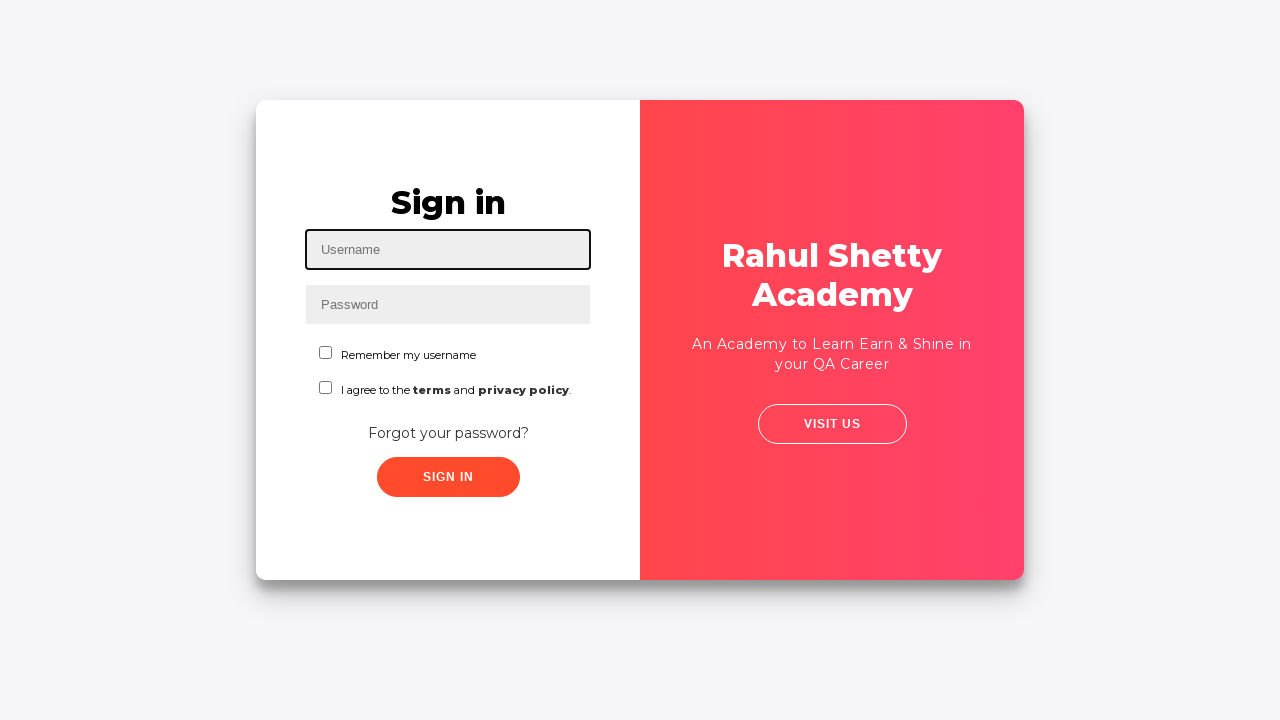

Filled username field with 'tester' on #inputUsername
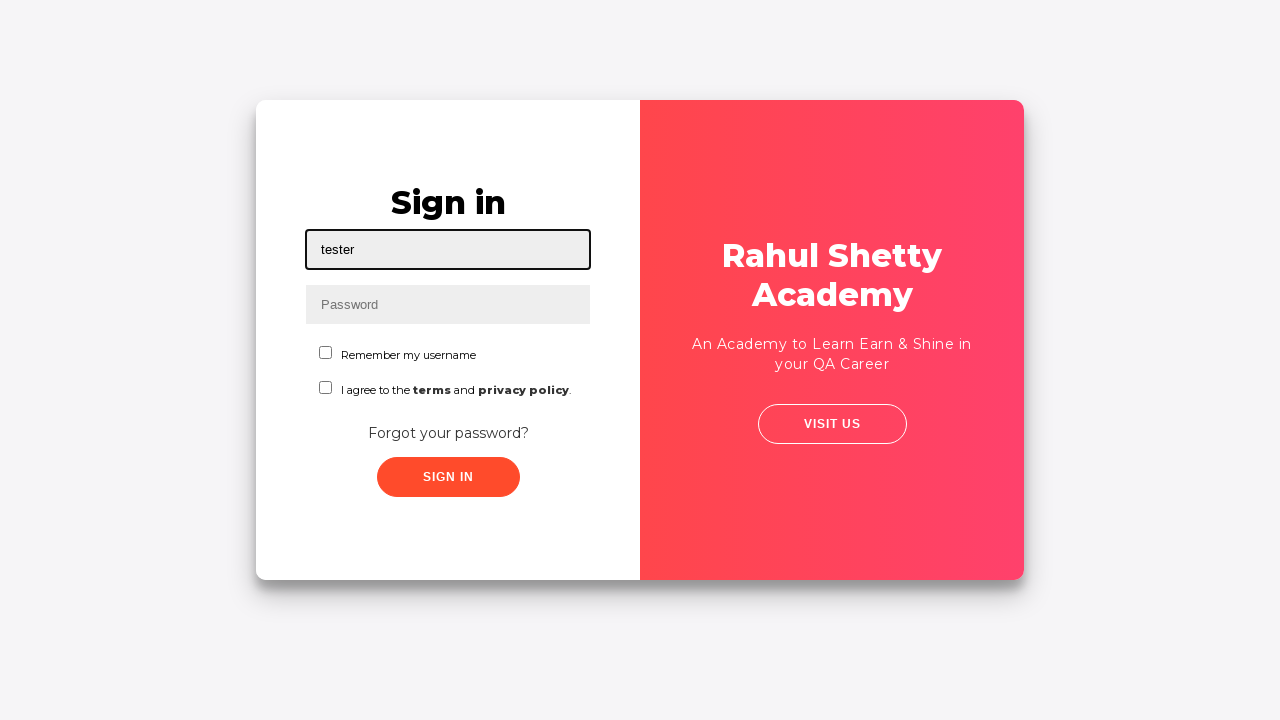

Filled password field with 'random passwd' on input[name='inputPassword']
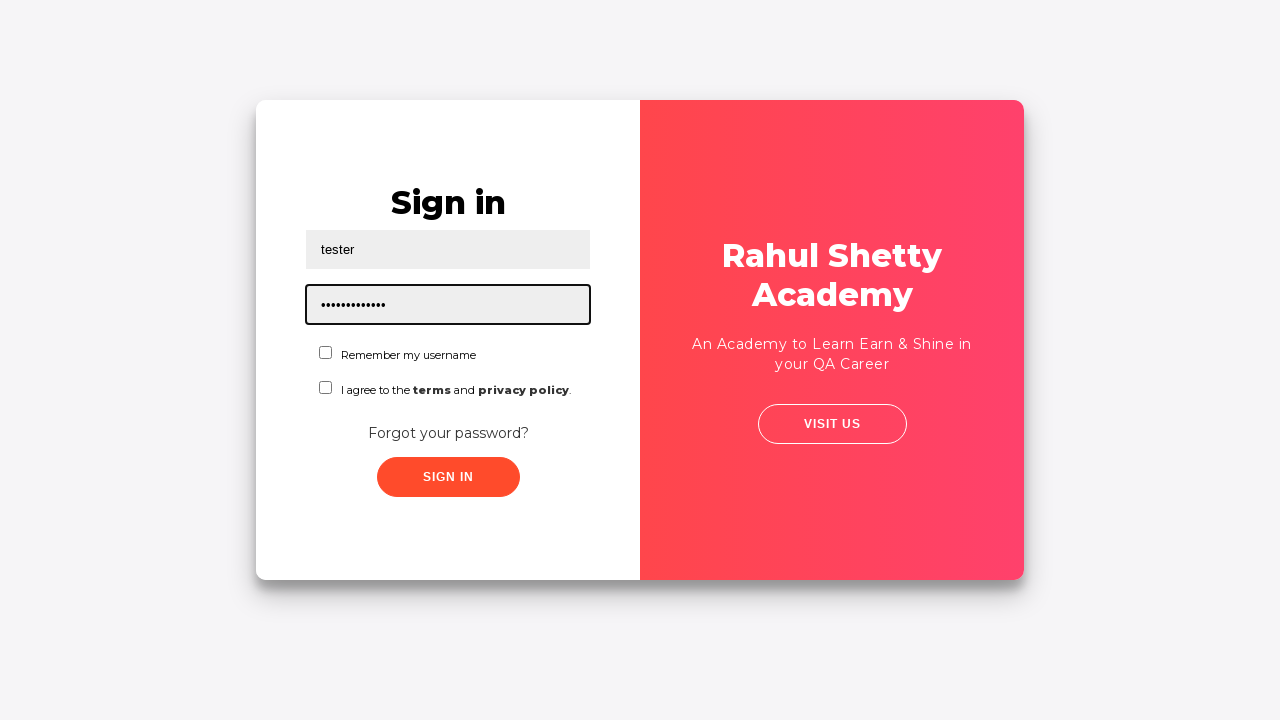

Clicked sign in button with incorrect credentials at (448, 477) on .signInBtn
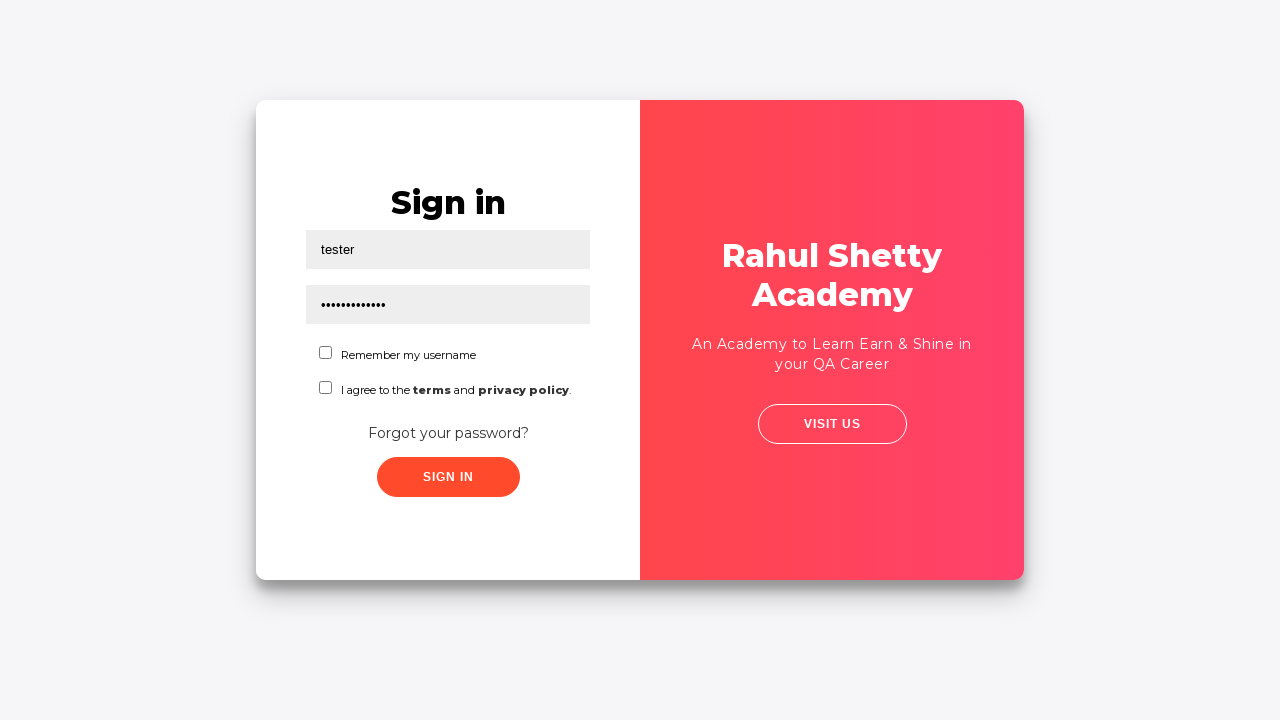

Error message appeared after login attempt
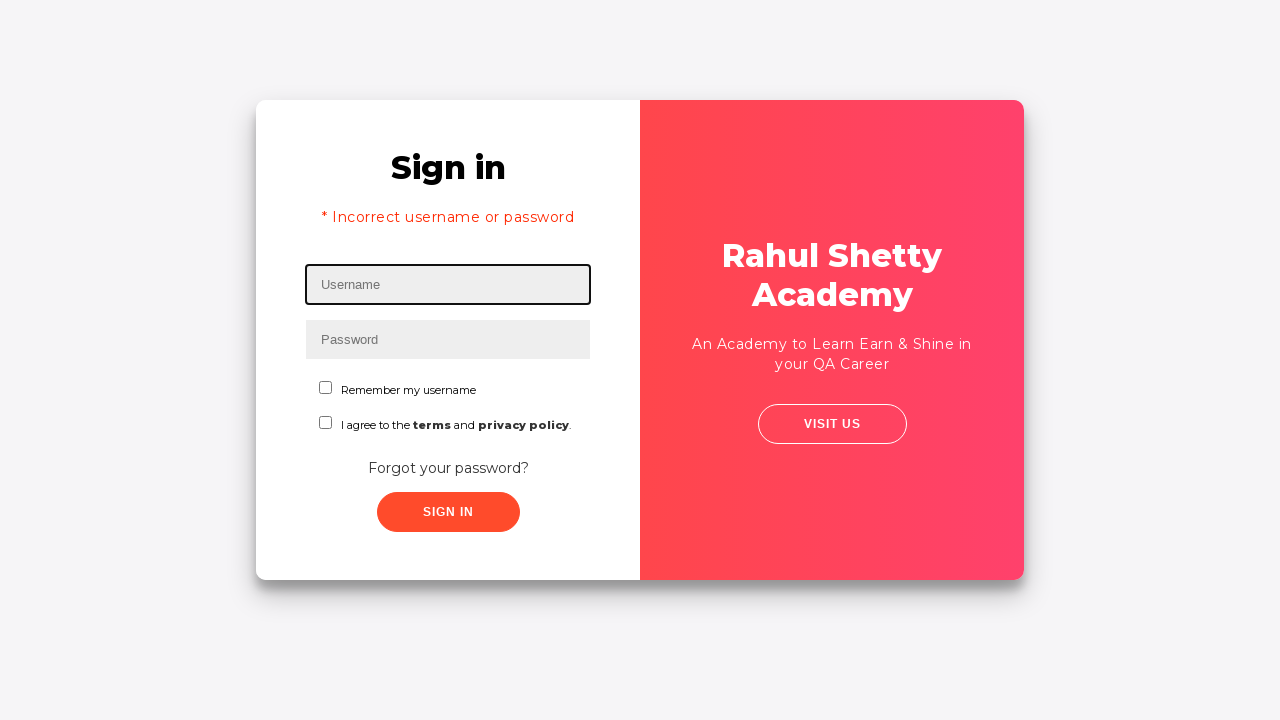

Retrieved error message: '* Incorrect username or password '
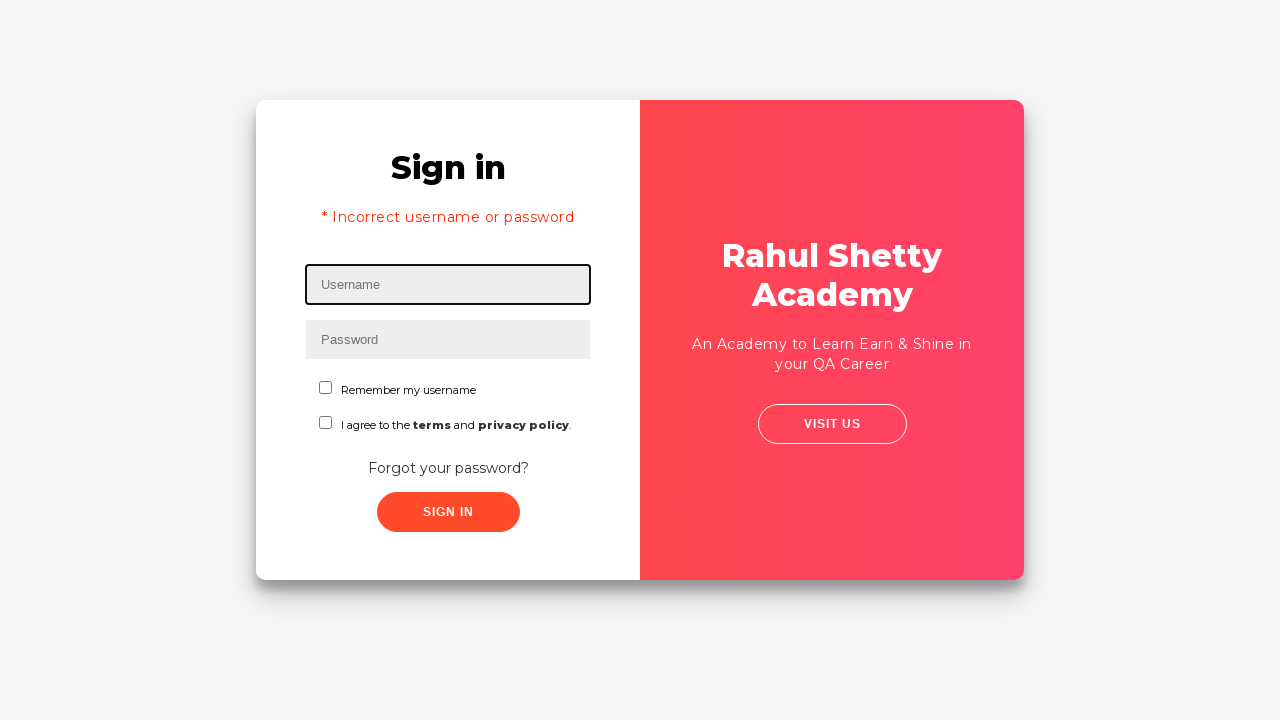

Verified error message contains 'Incorrect'
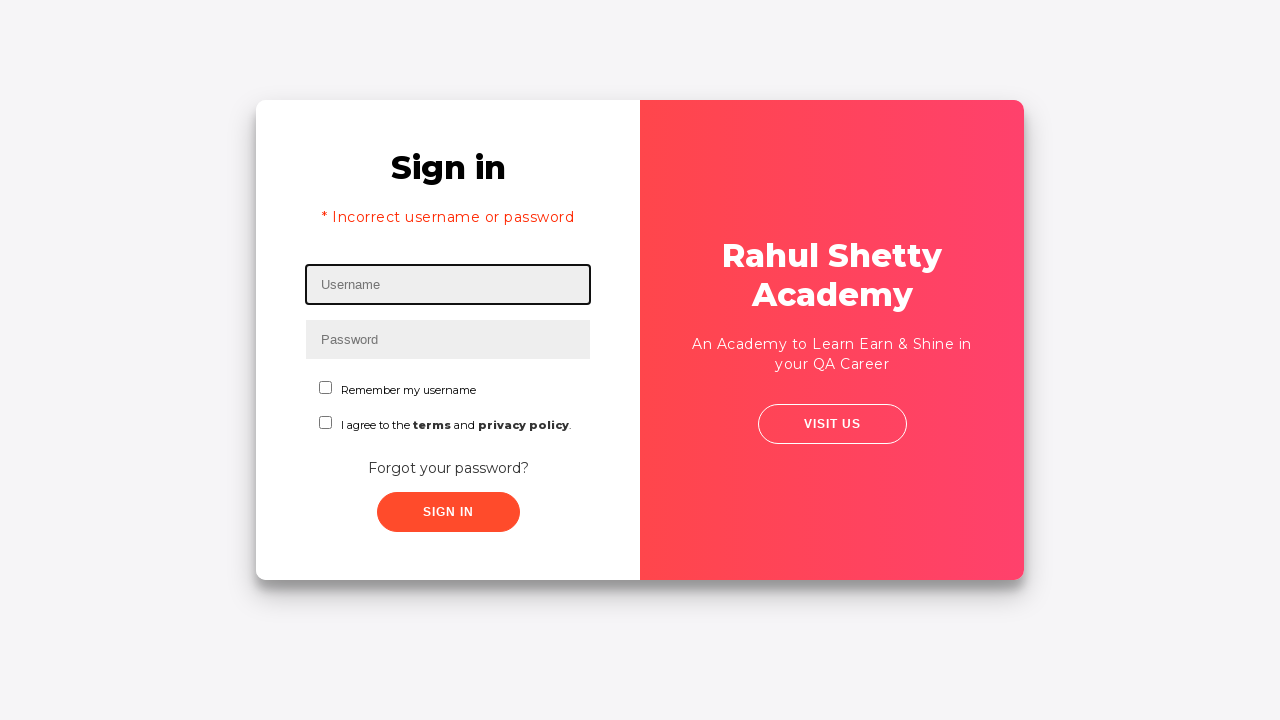

Clicked 'Forgot your password?' link at (448, 468) on text=Forgot your password?
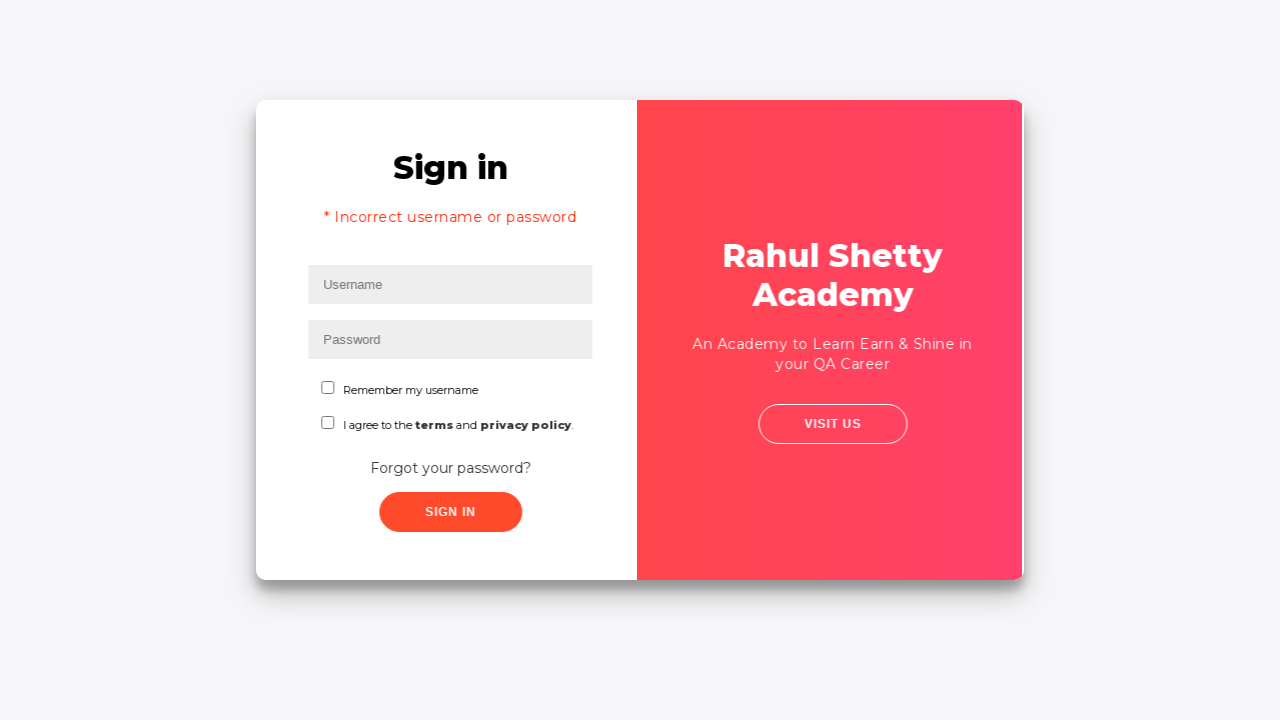

Filled name field with 'john' in forgot password form on input[placeholder="Name"]
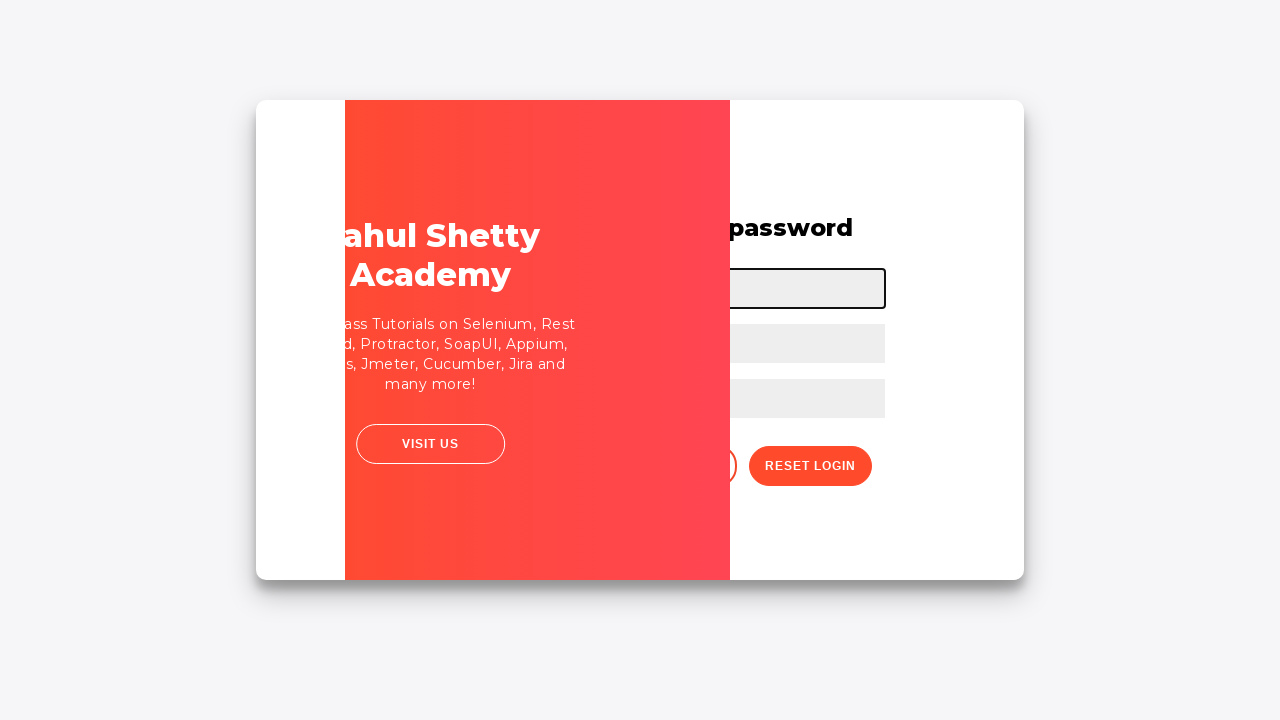

Filled email field with 'john@email.com' in forgot password form on input[placeholder="Email"]
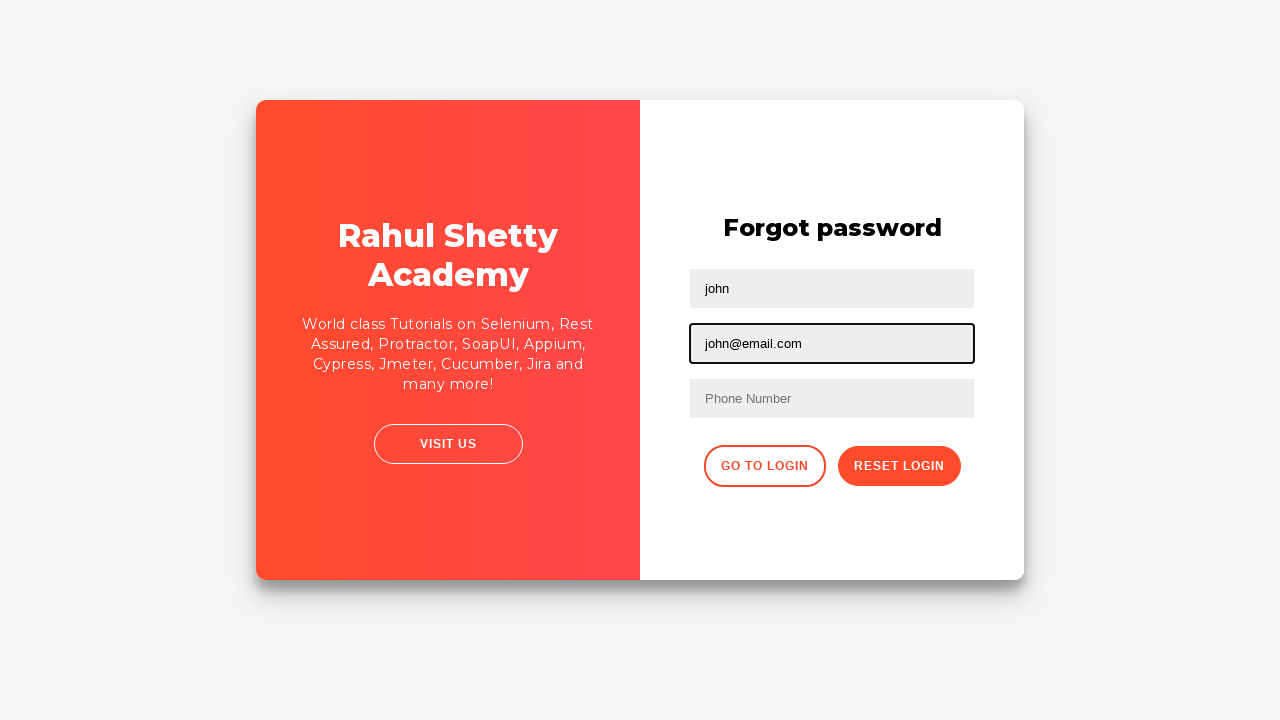

Filled phone number field with '4804409982' in forgot password form on input[placeholder="Phone Number"]
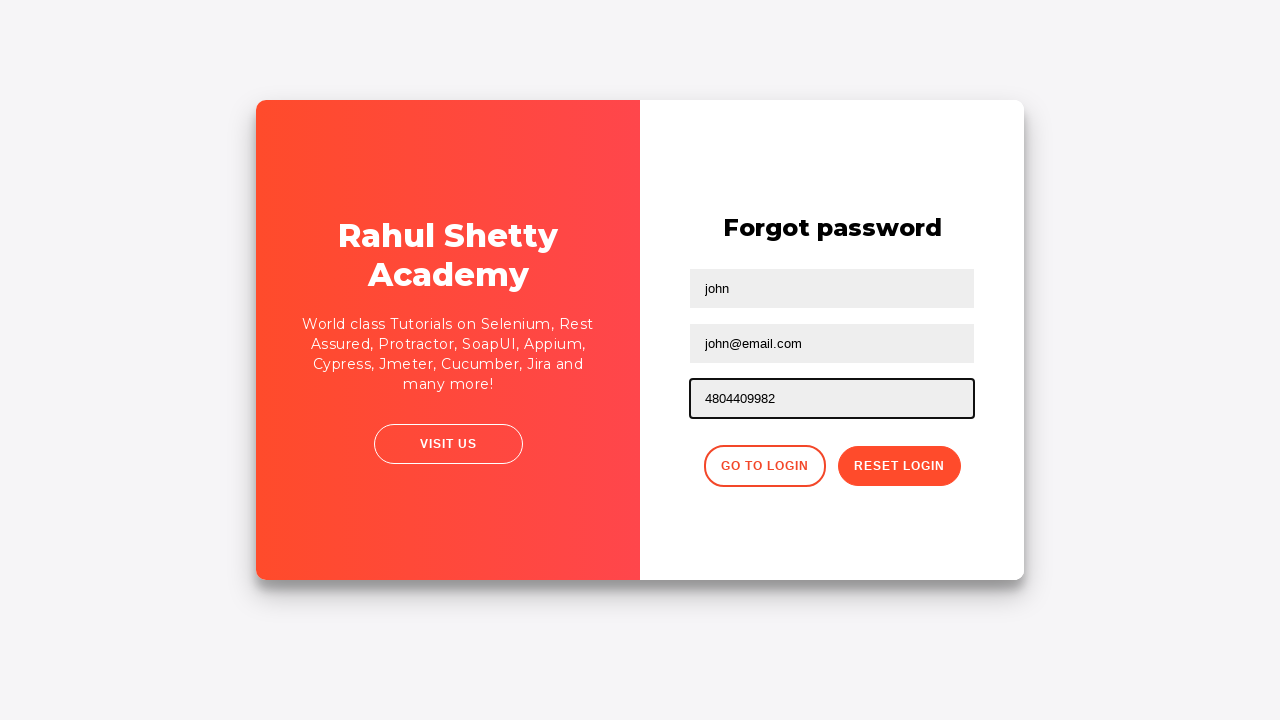

Clicked reset password button at (899, 466) on .reset-pwd-btn
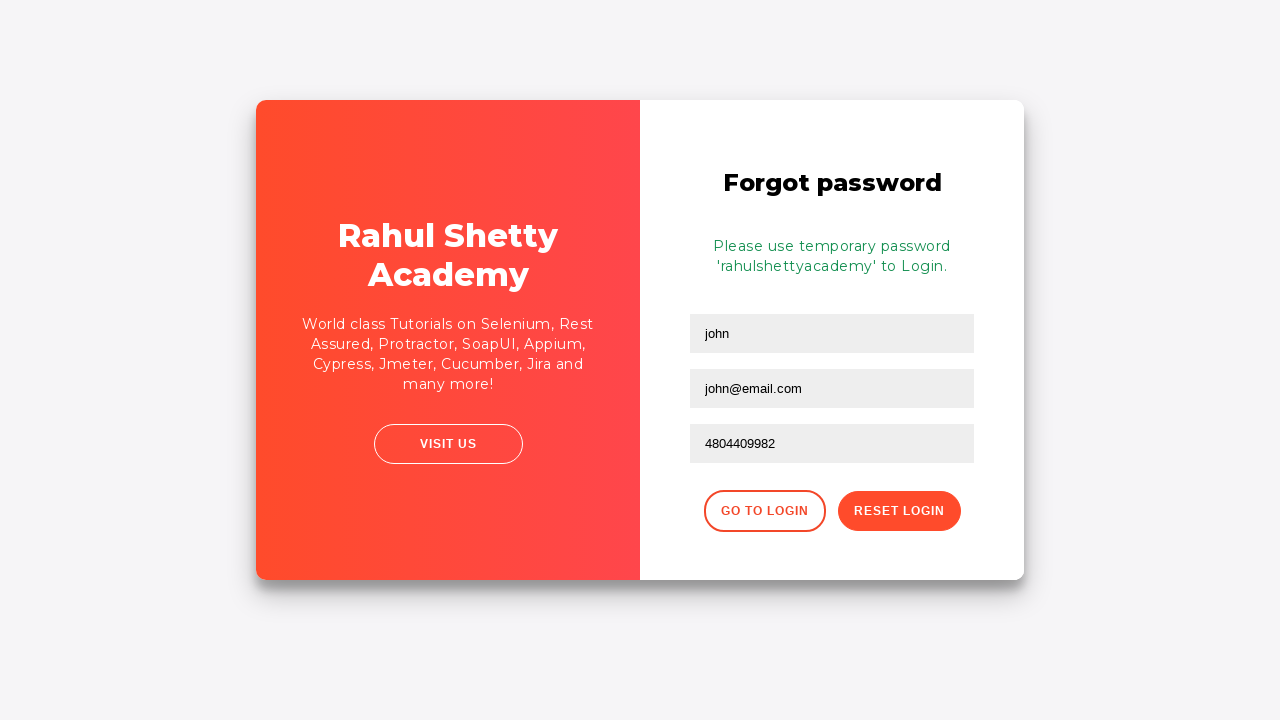

Info message appeared after password reset submission
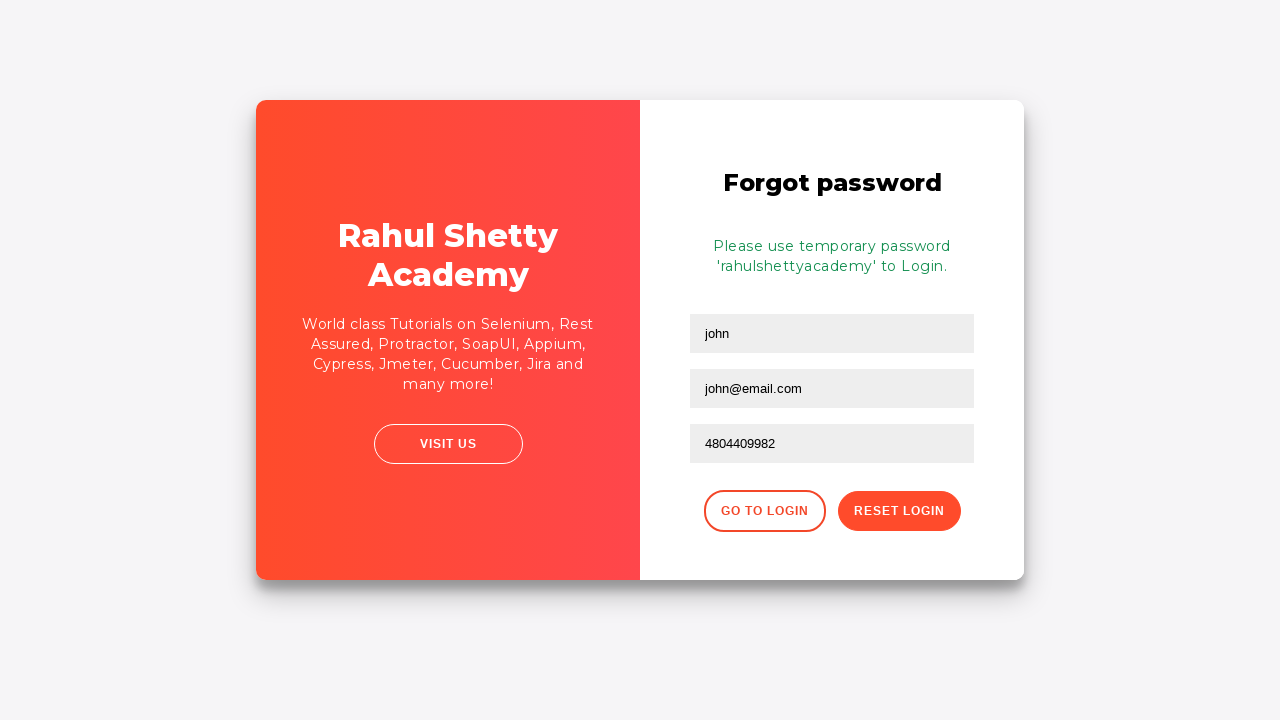

Retrieved info message: 'Please use temporary password 'rahulshettyacademy' to Login. '
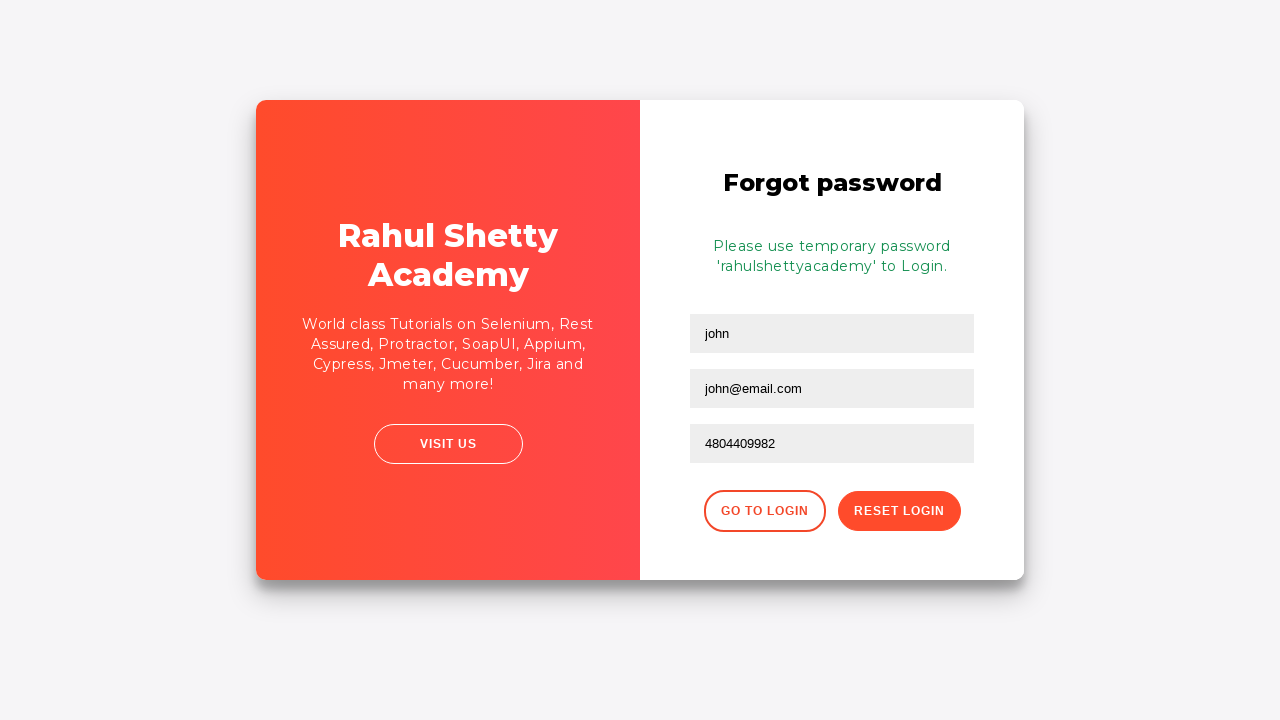

Verified info message contains 'temporary password'
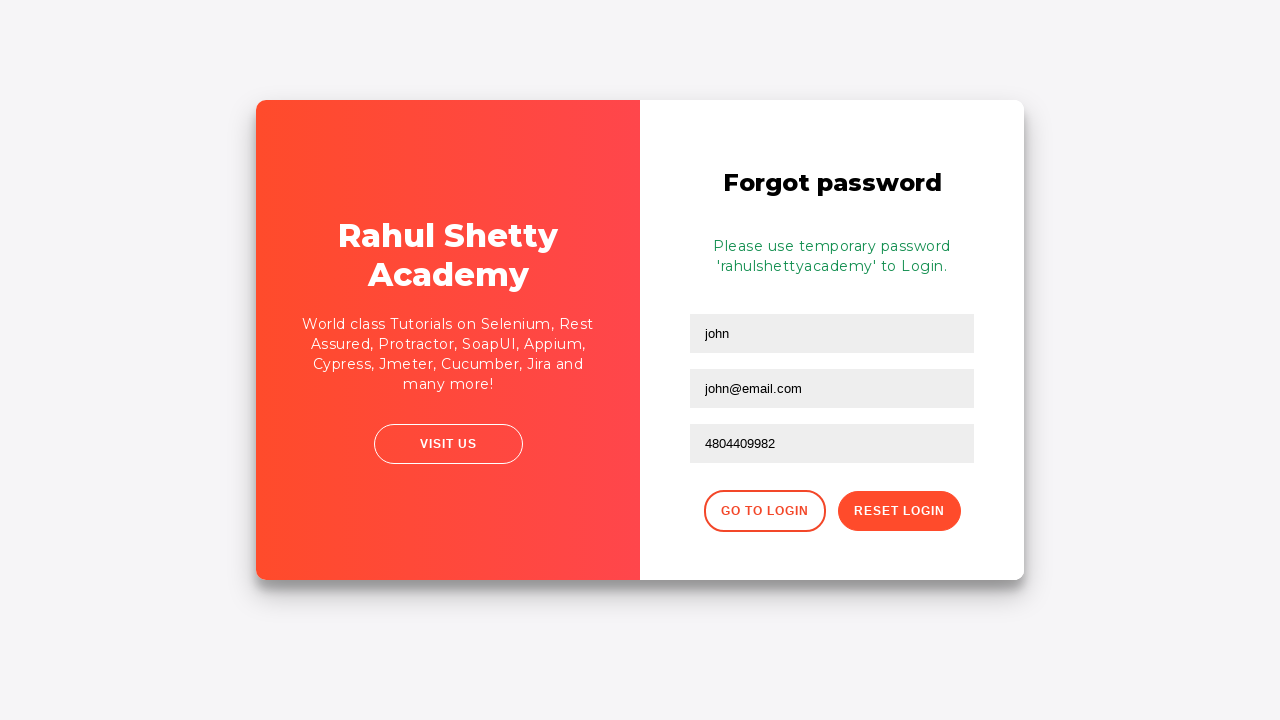

Clicked button to return to login page at (764, 511) on .go-to-login-btn
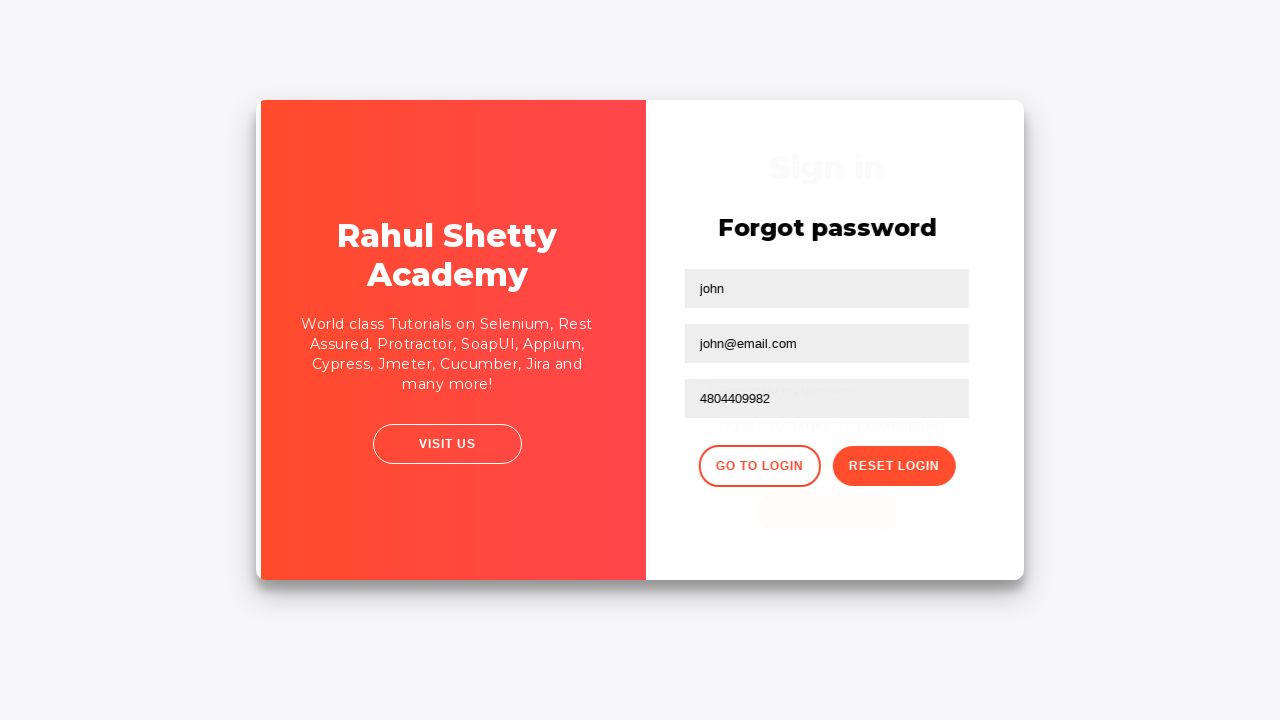

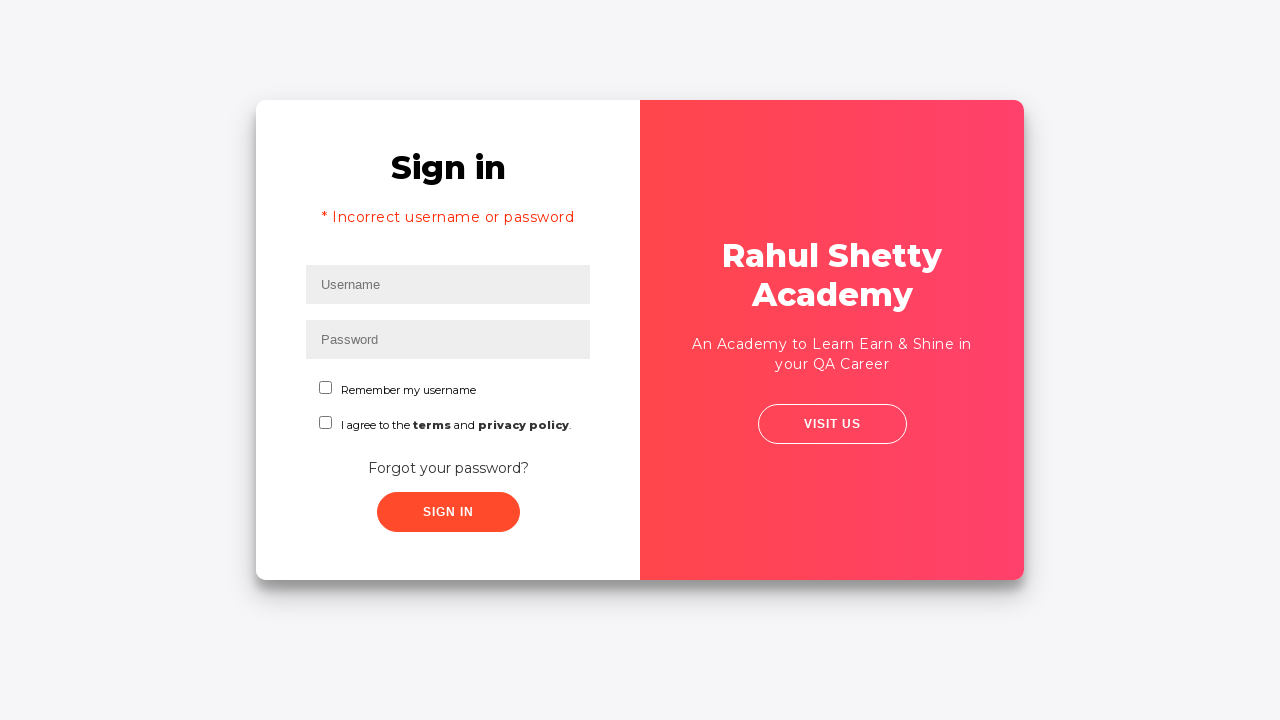